Tests that the error message can be dismissed by clicking the close button

Starting URL: https://the-internet.herokuapp.com/

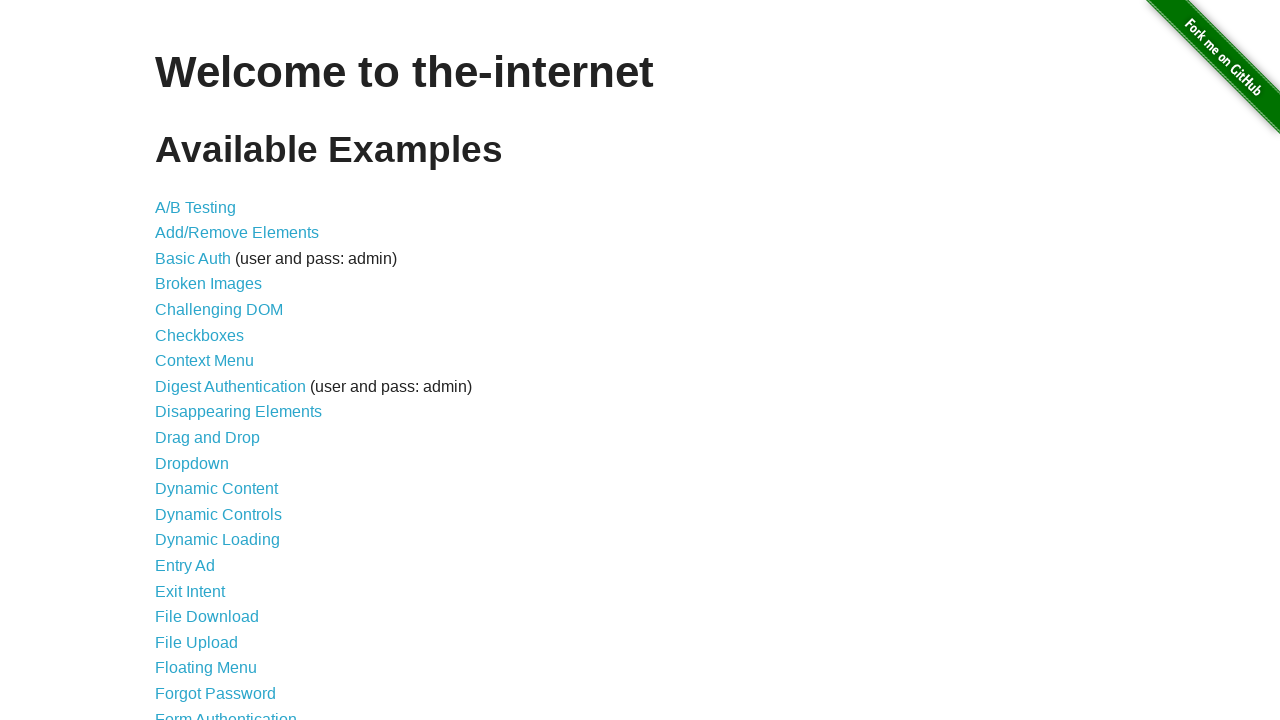

Clicked on Form Authentication link at (226, 712) on a:text("Form Authentication")
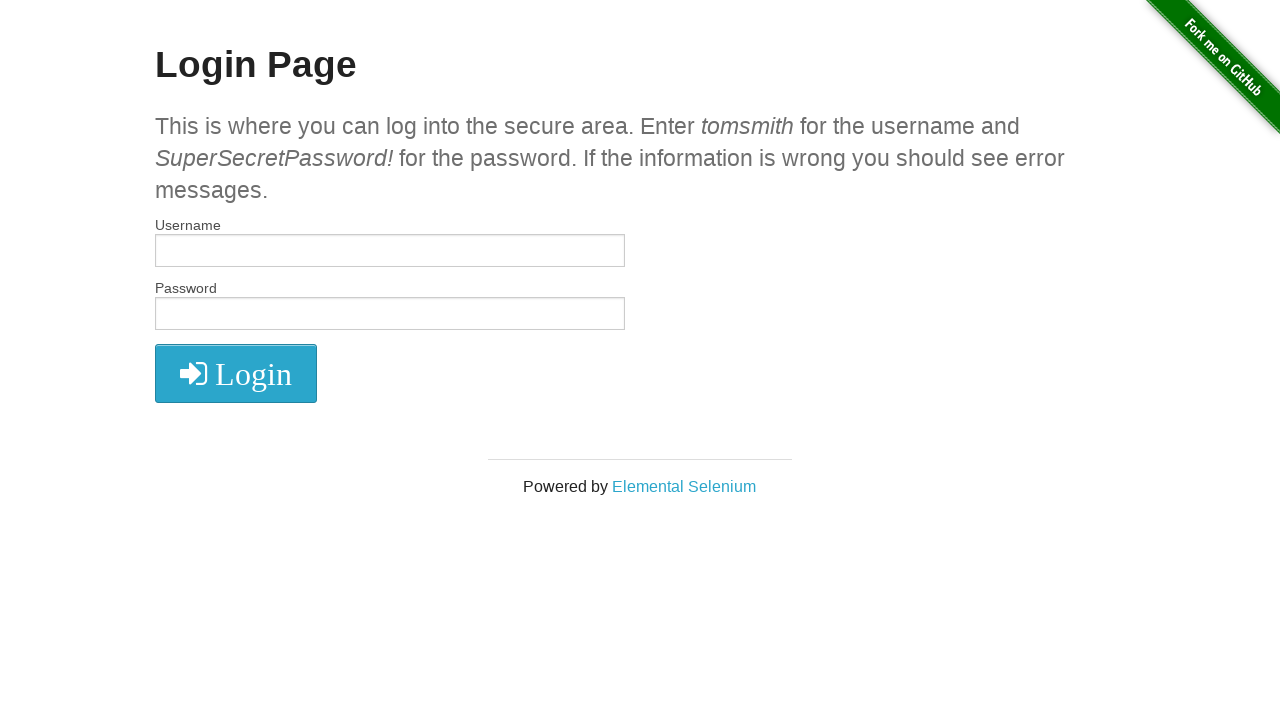

Clicked login button to trigger error at (236, 374) on xpath=//button/i
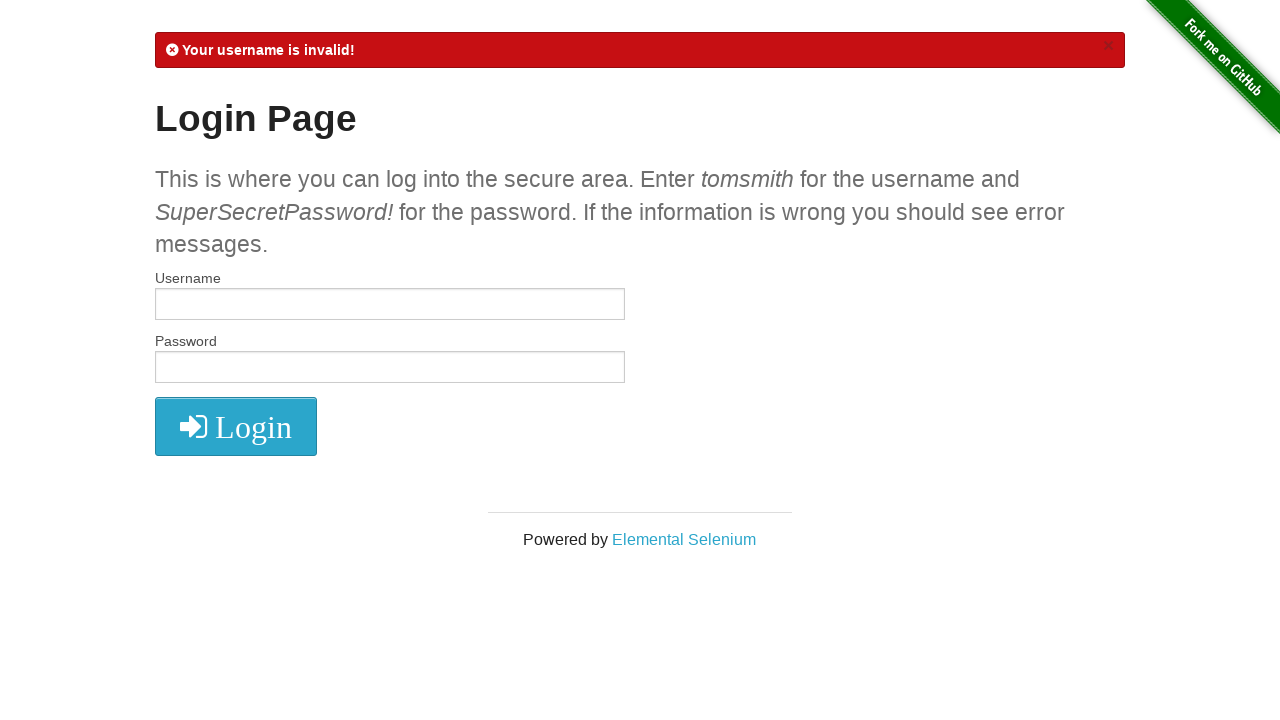

Error message appeared on page
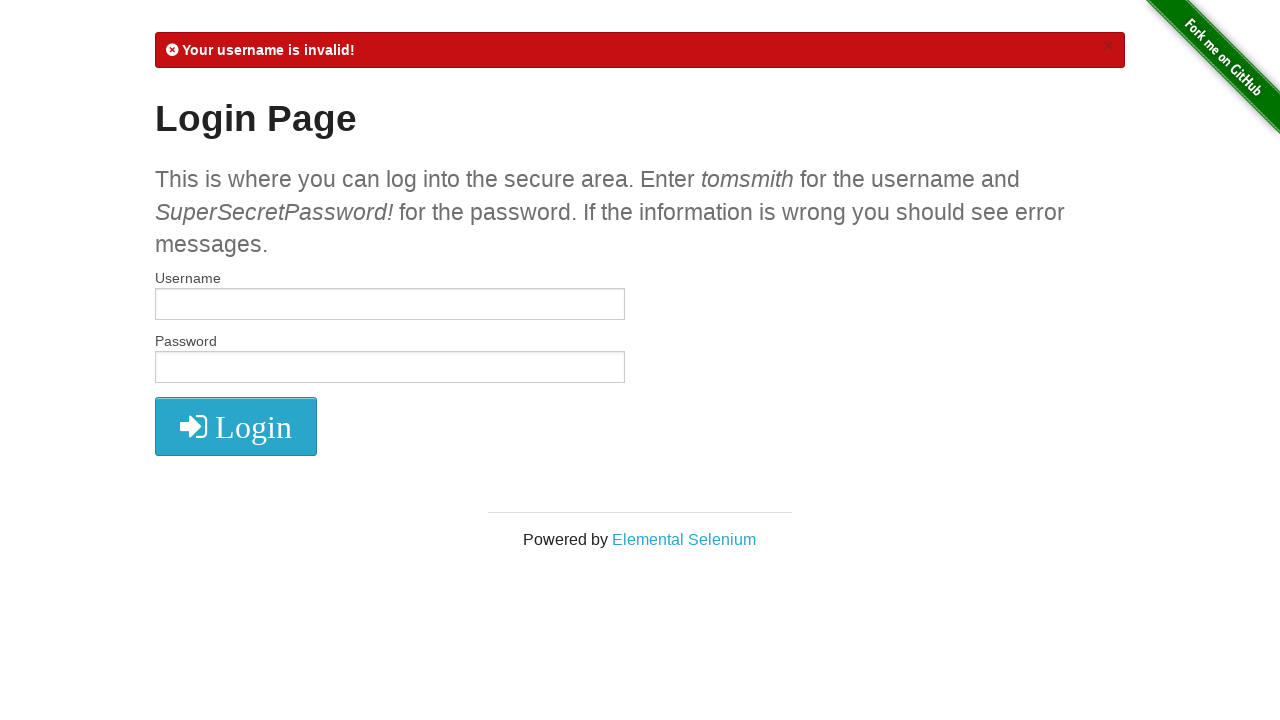

Clicked close button to dismiss error message at (1108, 46) on xpath=//a[@class="close"]
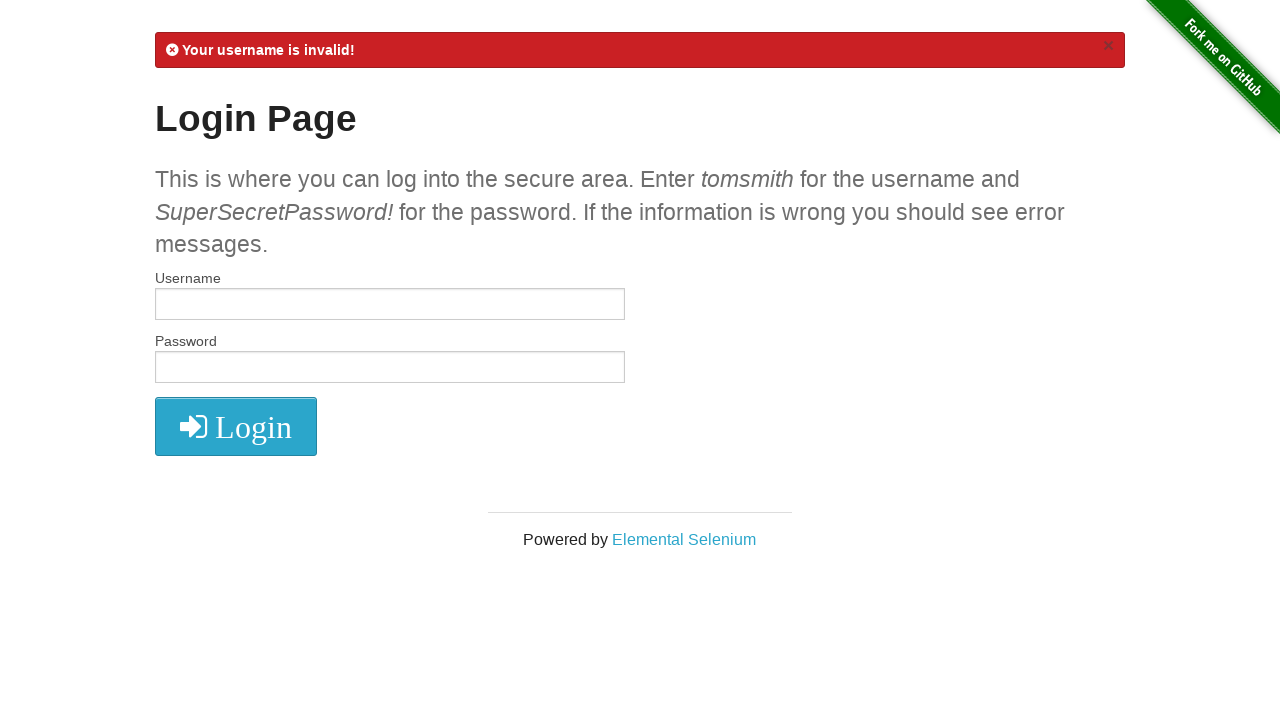

Error message successfully disappeared
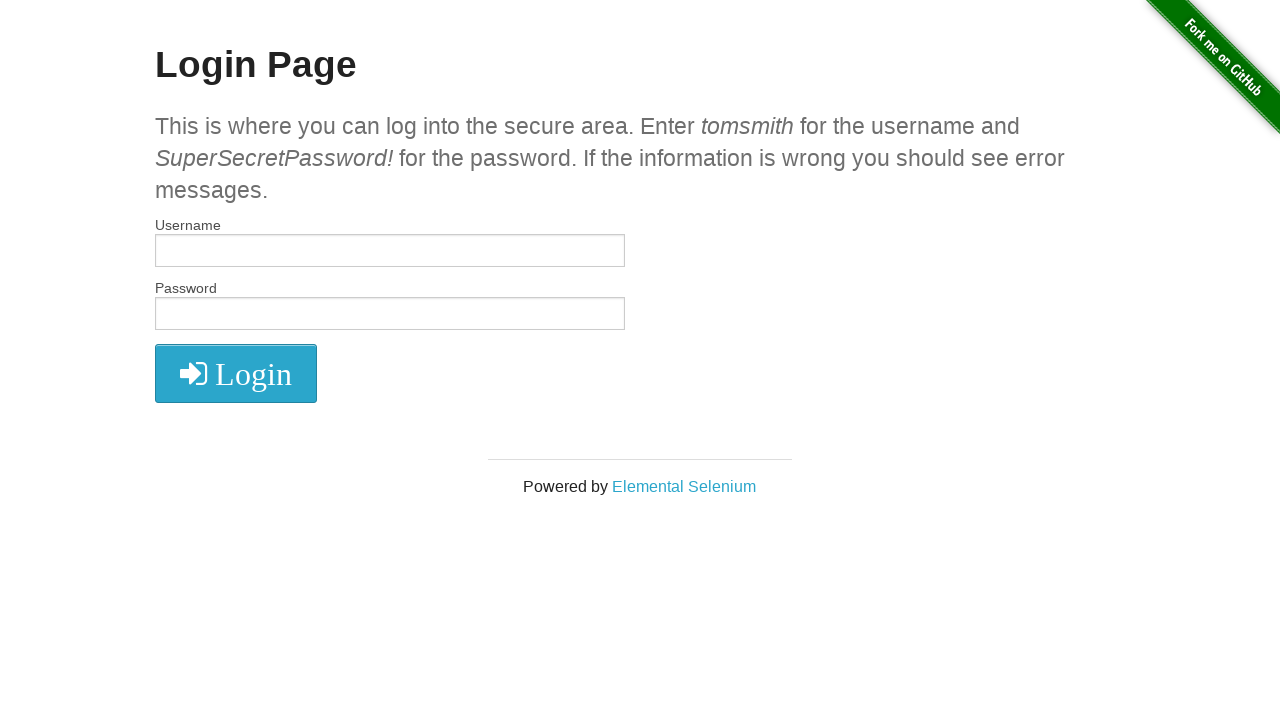

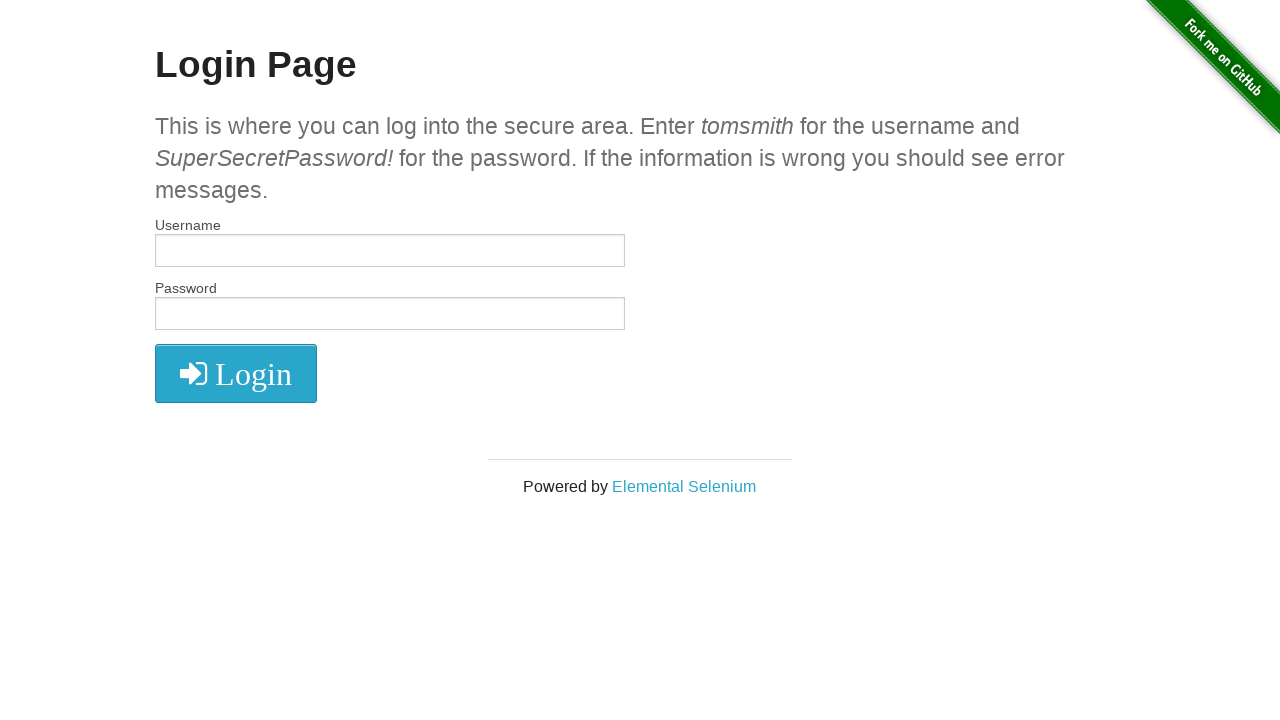